Navigates to the OpenTaps application main control page and maximizes the browser window. This is a basic browser setup script with minimal automation.

Starting URL: http://leaftaps.com/opentaps/control/main

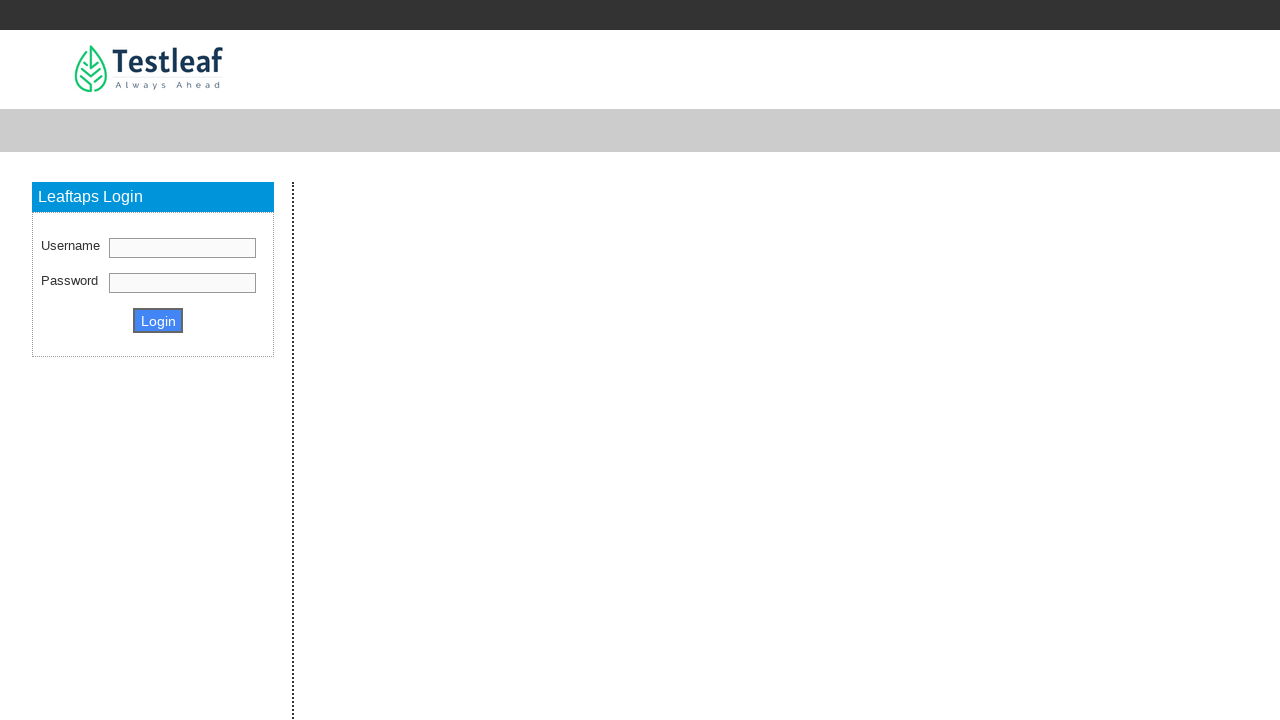

Set browser viewport to 1920x1080
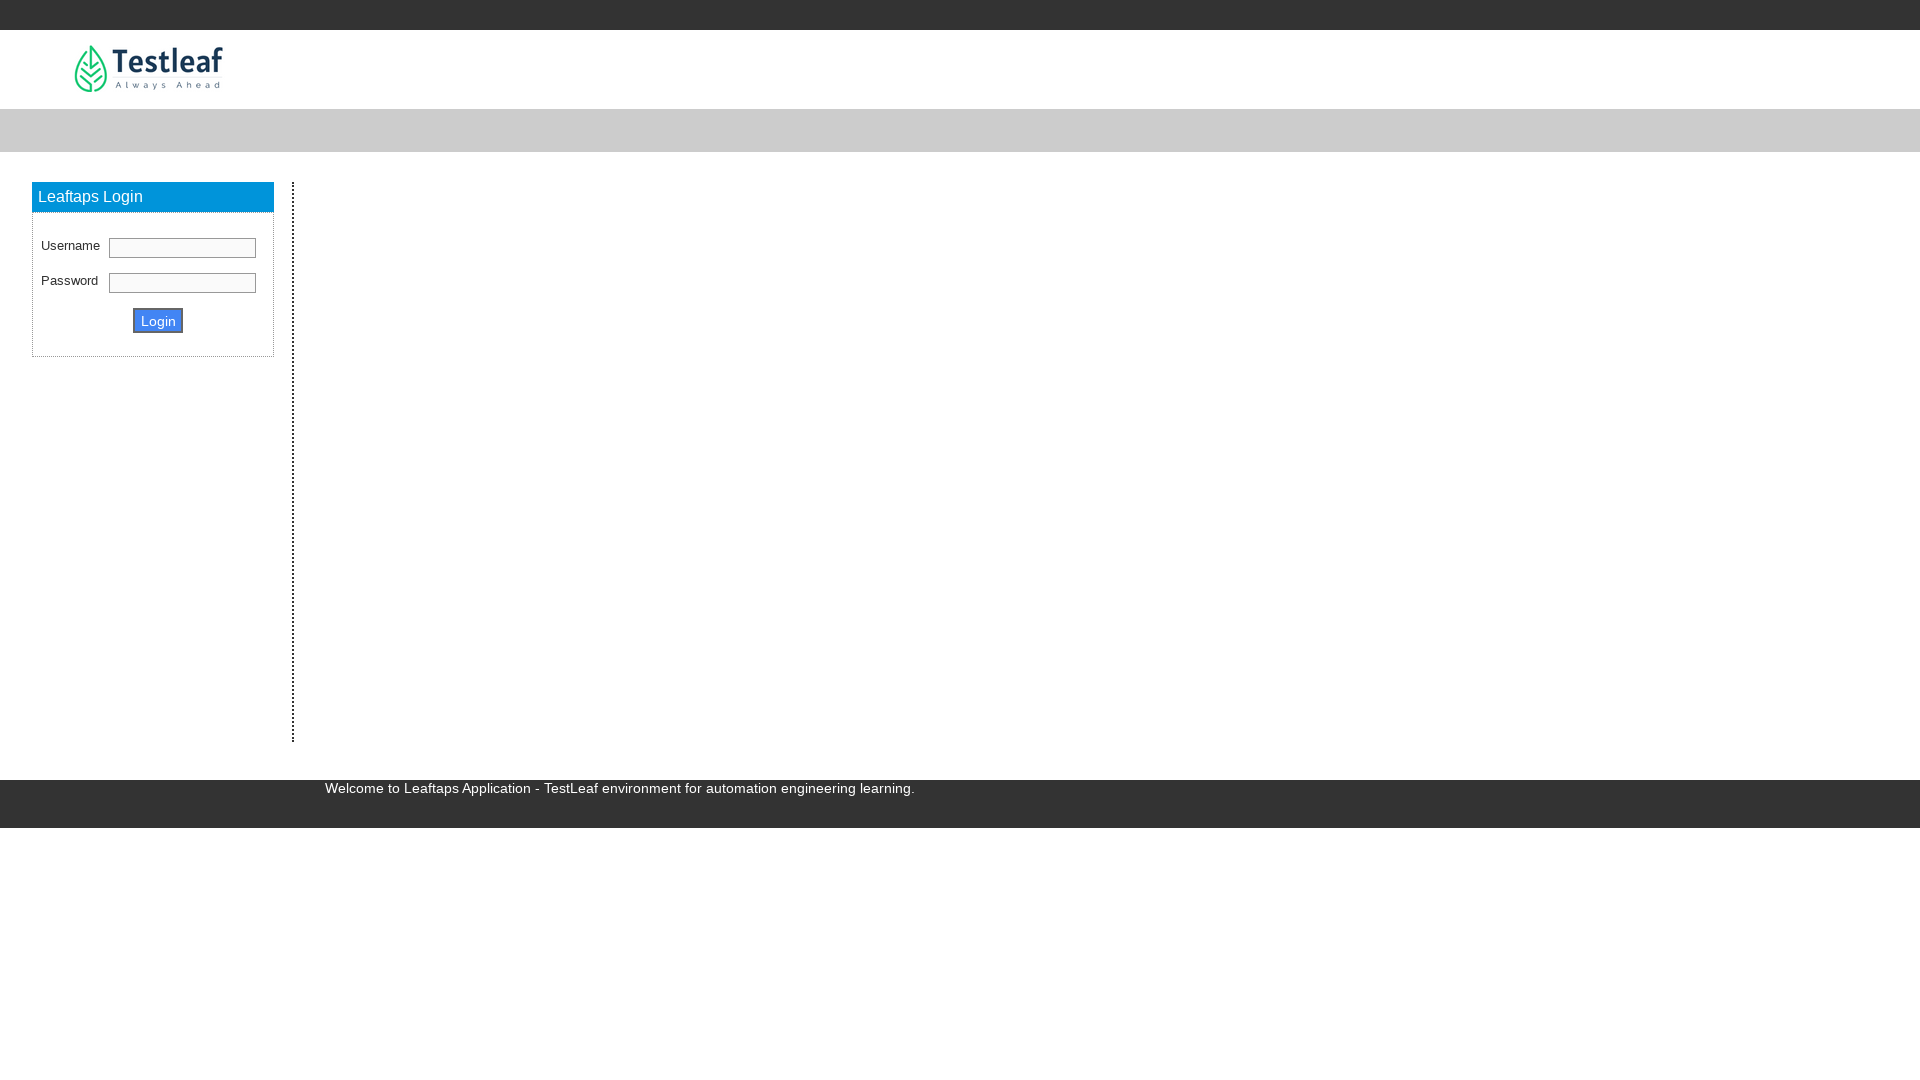

Waited for page to load (domcontentloaded)
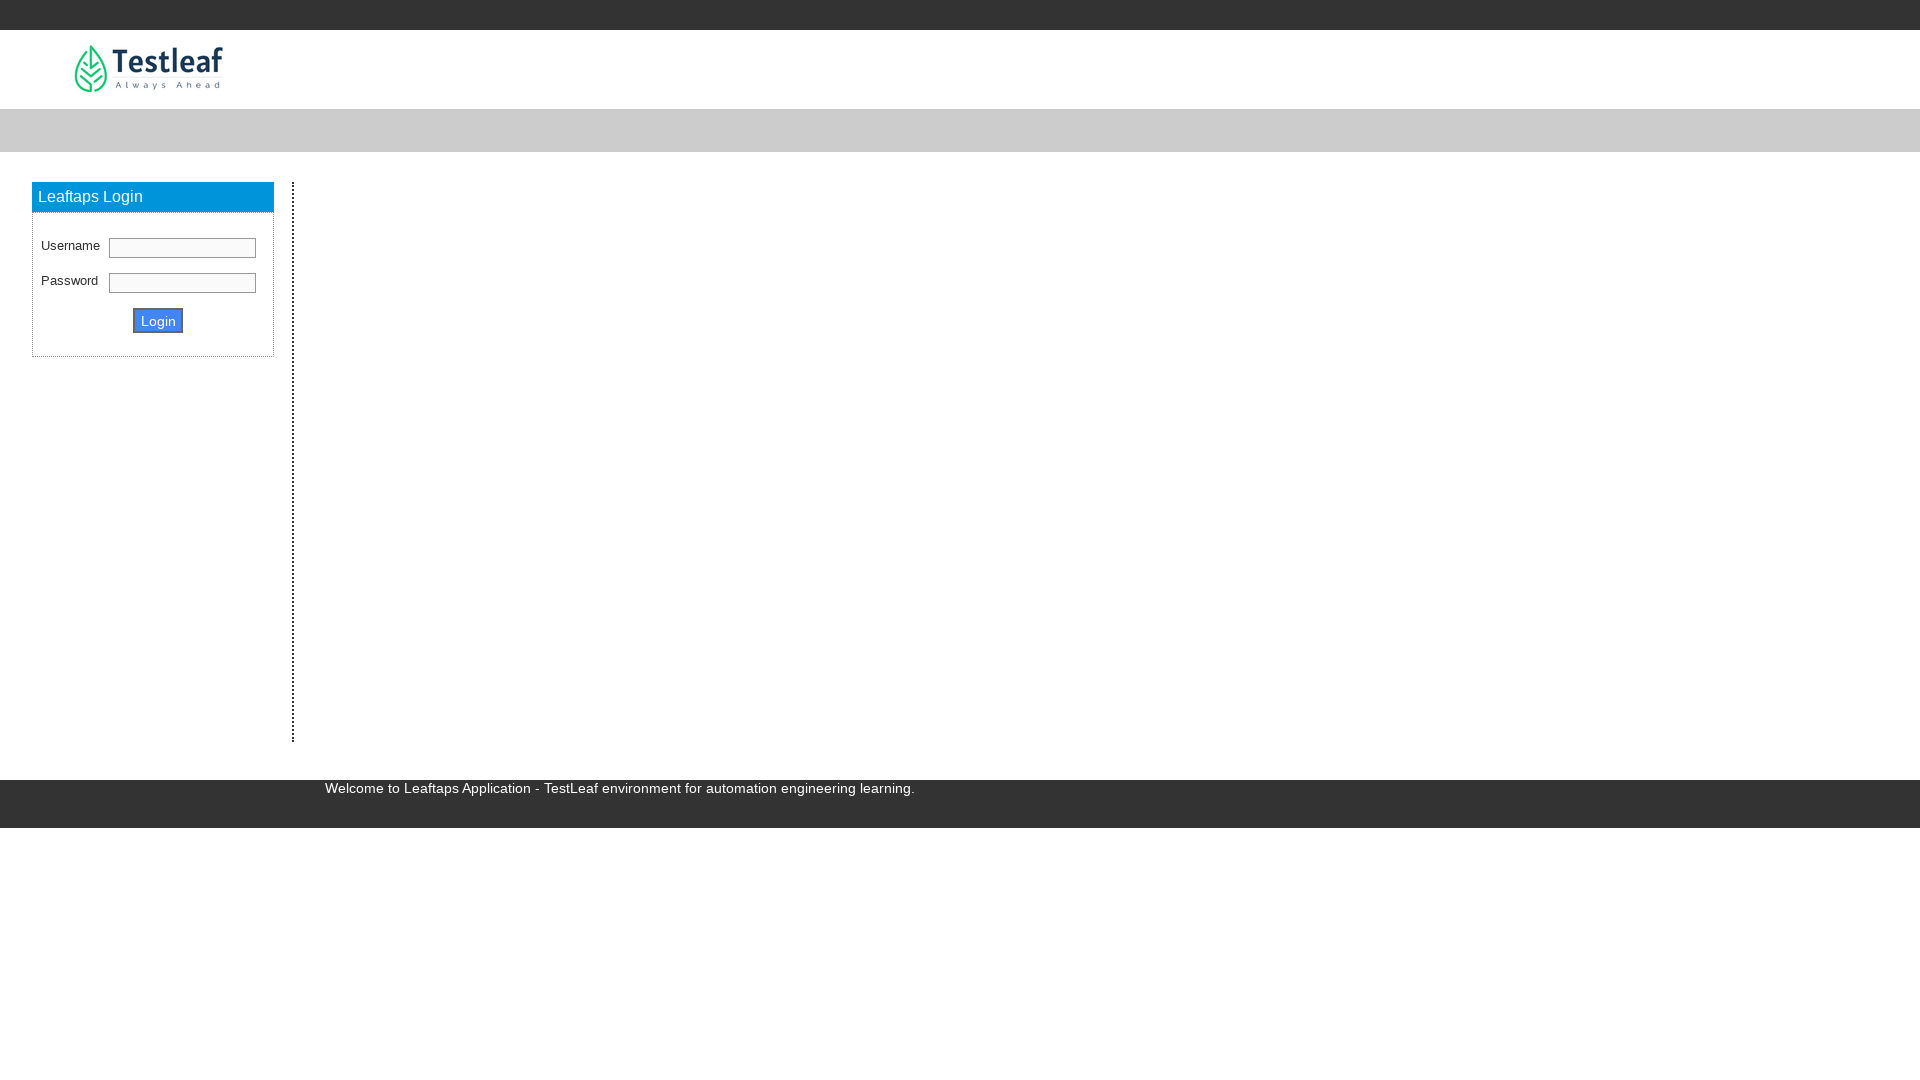

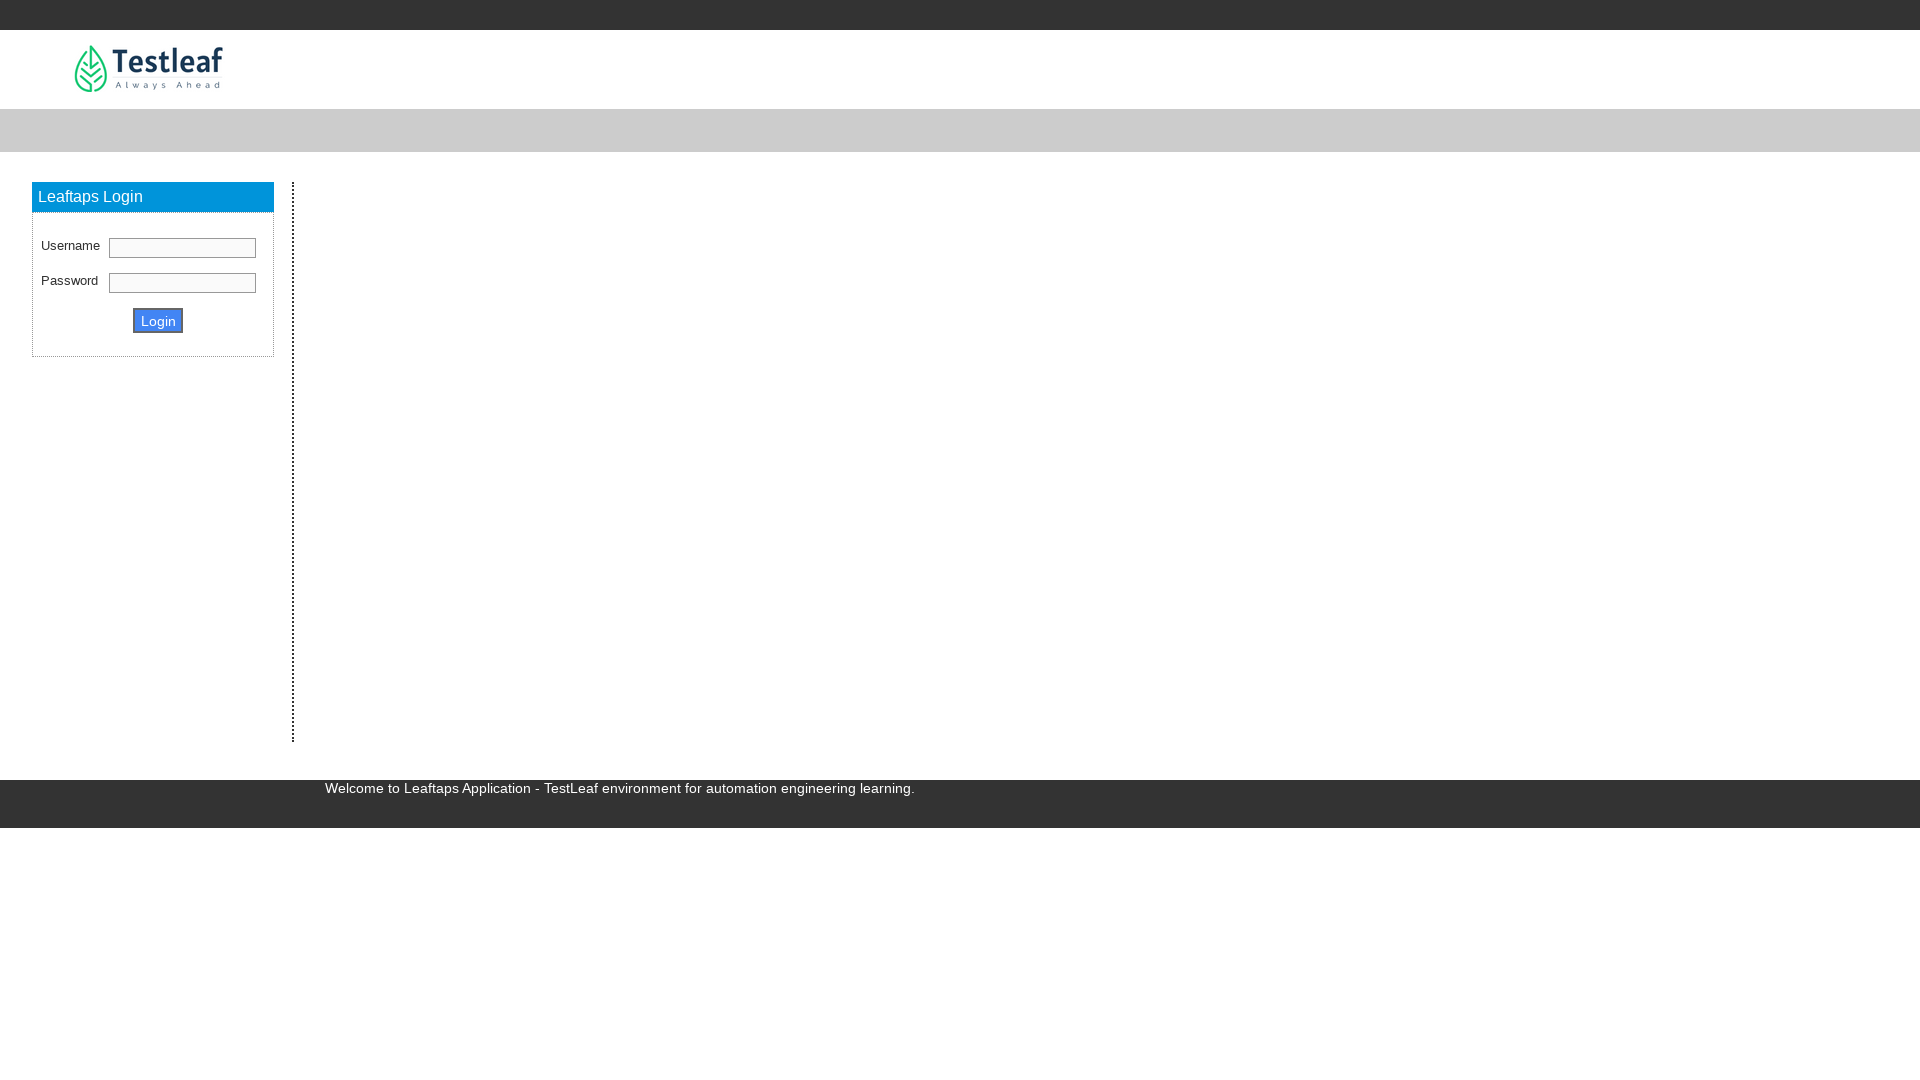